Navigates to the Selenium website and clicks on the Downloads link in the navigation

Starting URL: https://www.selenium.dev/

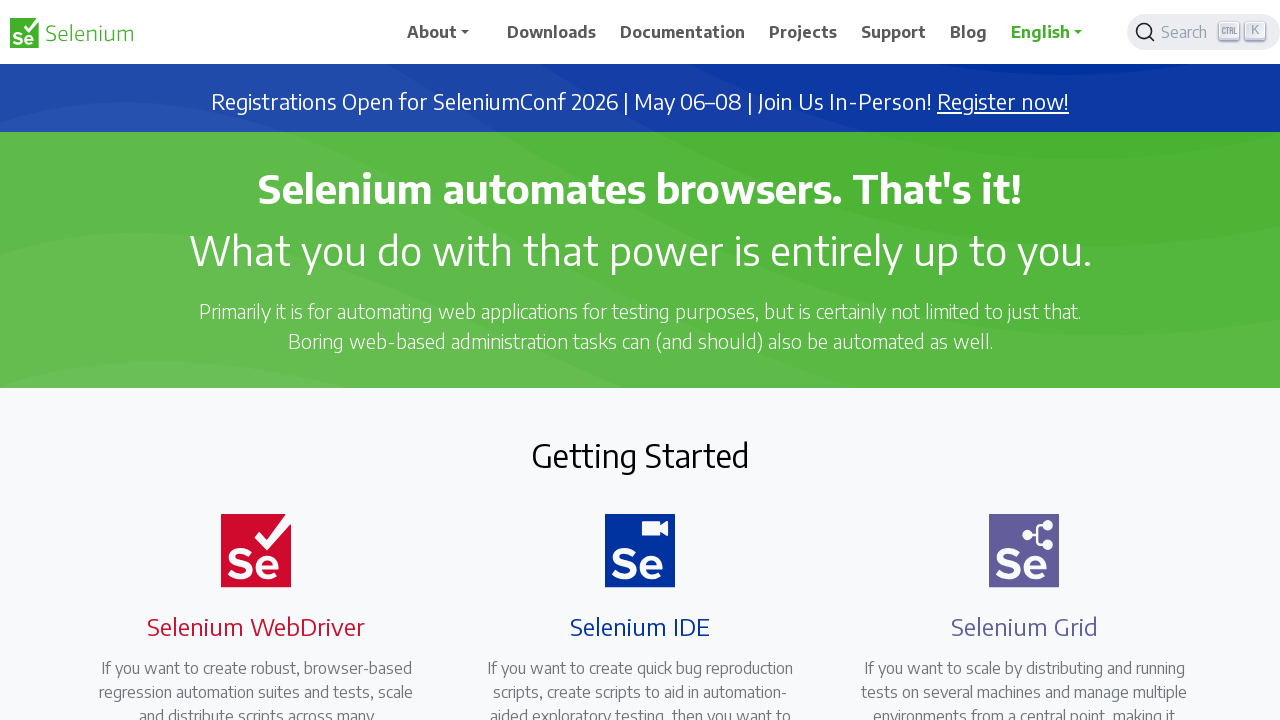

Clicked on the Downloads link in the navigation at (552, 32) on xpath=//span[text()='Downloads']
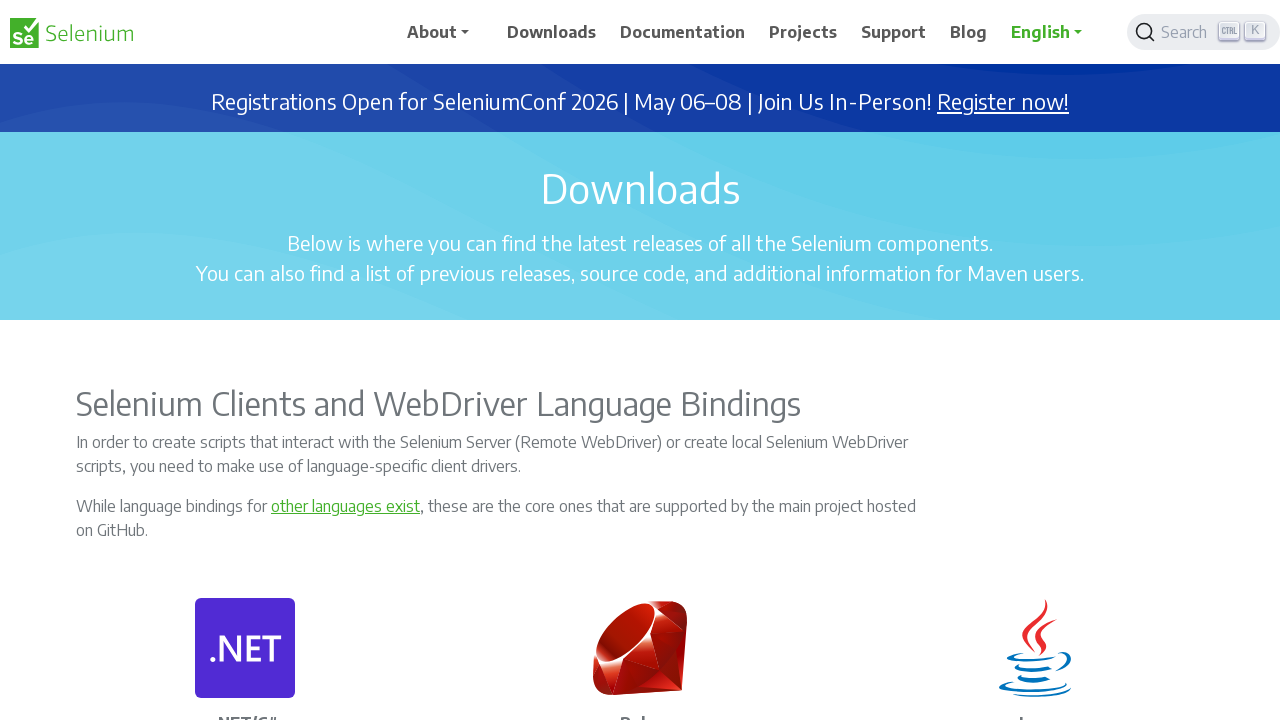

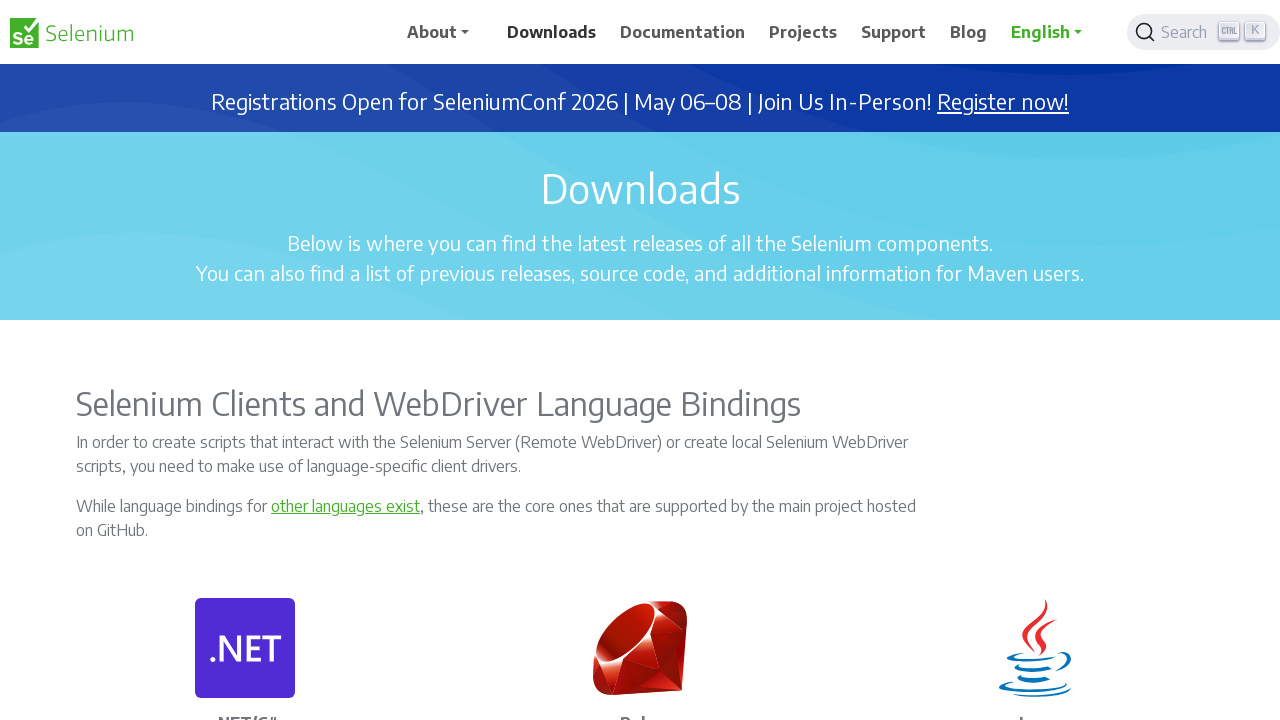